Tests window handling with validation by opening multiple windows, finding the one with specific elements, and filling a form

Starting URL: https://leafground.com/window.xhtml

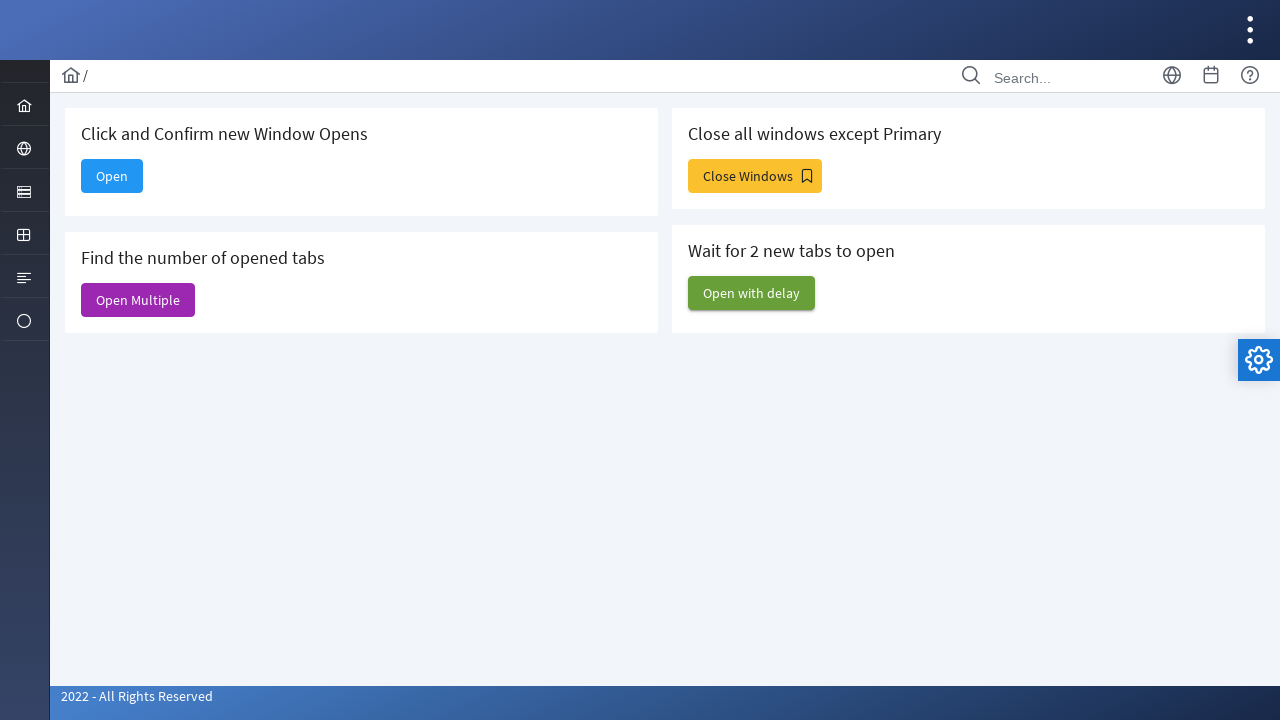

Clicked button to open first new window at (138, 300) on #j_idt88\:j_idt91
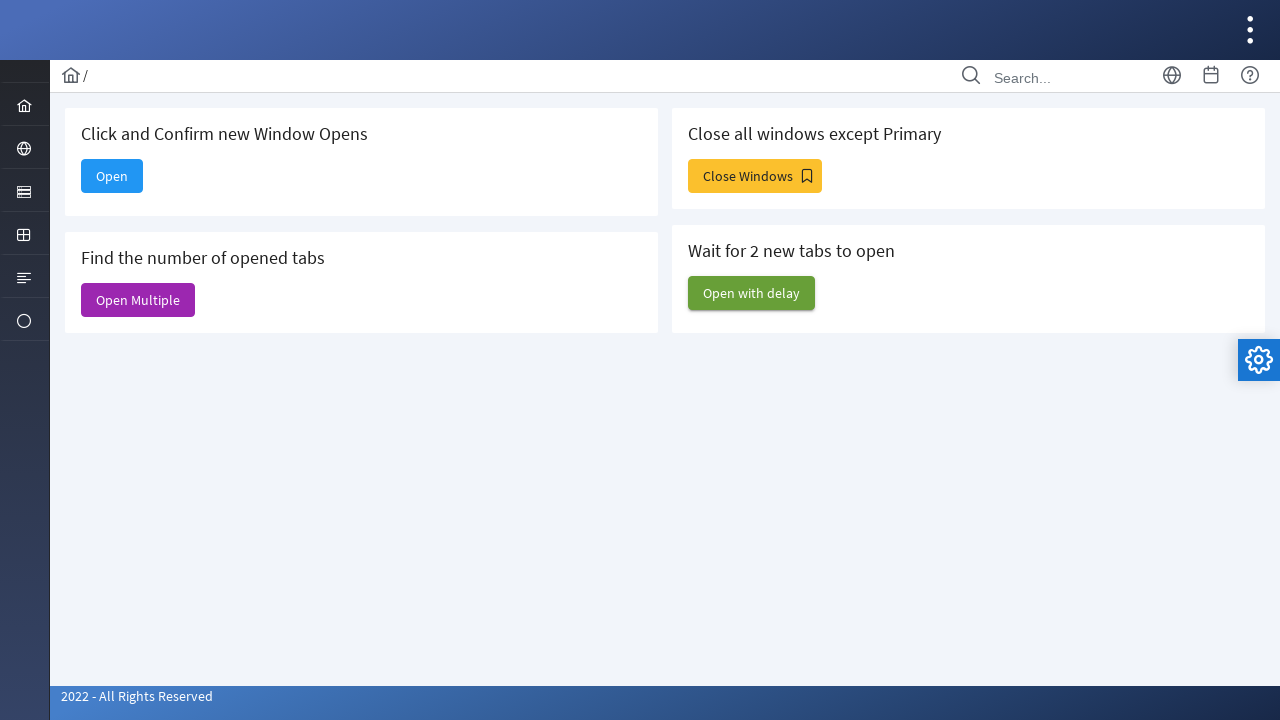

New window opened and captured
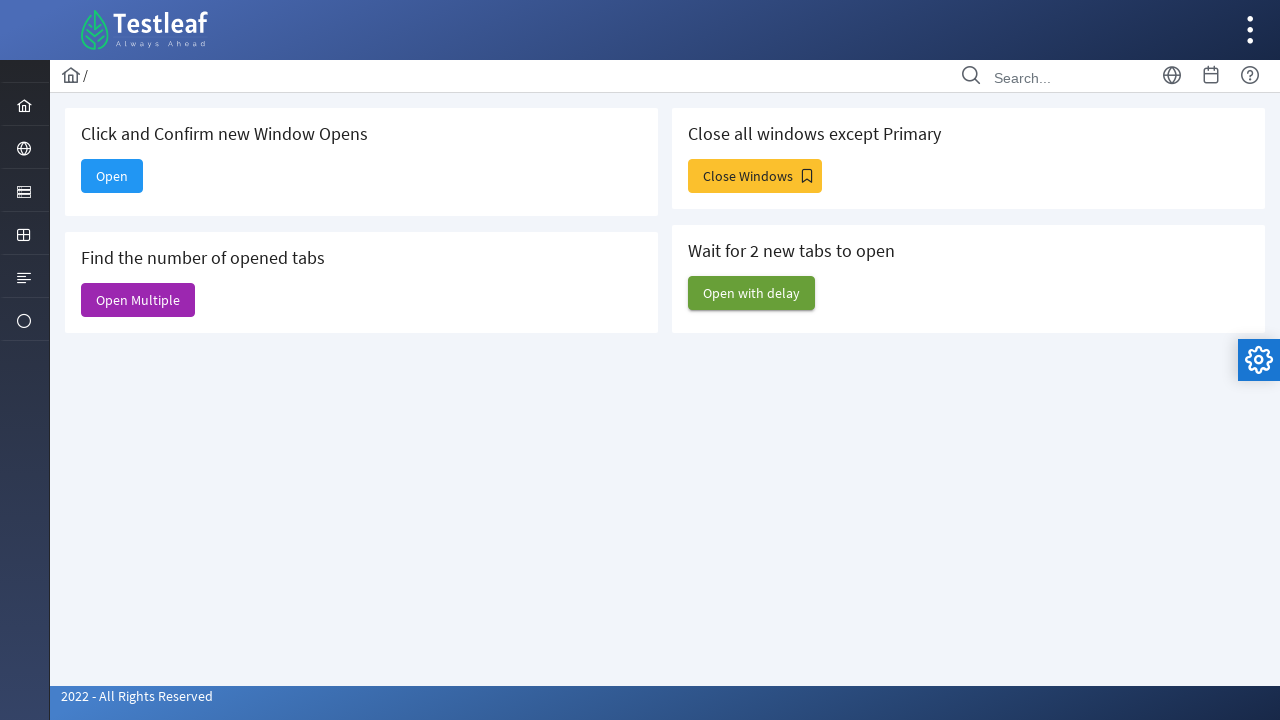

Checked for email field - found 0 element(s)
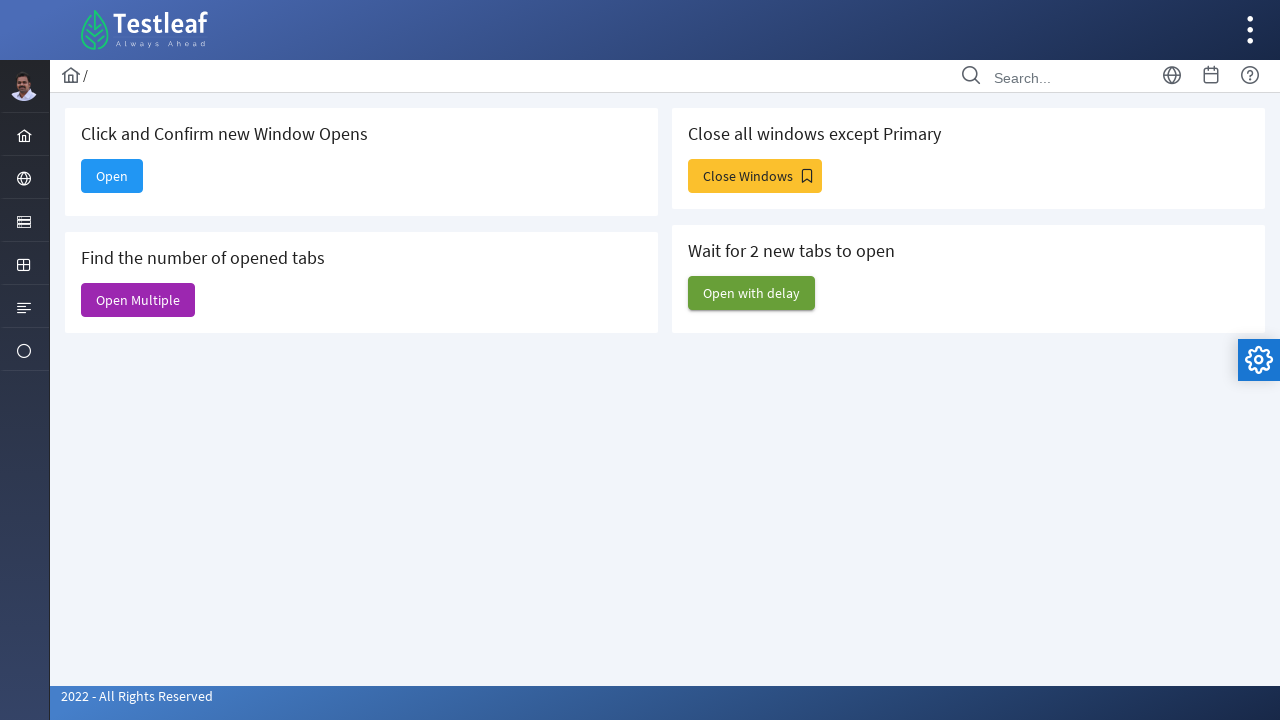

Clicked another button to open additional window at (112, 176) on #j_idt88\:new
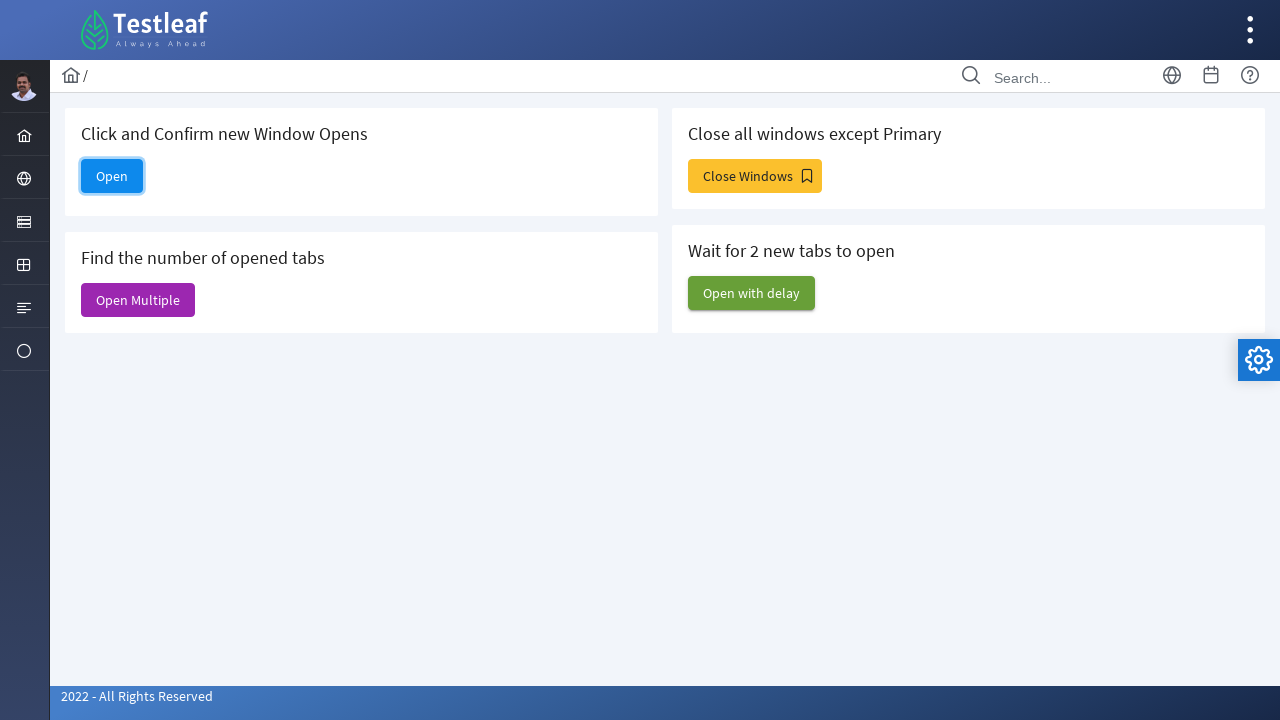

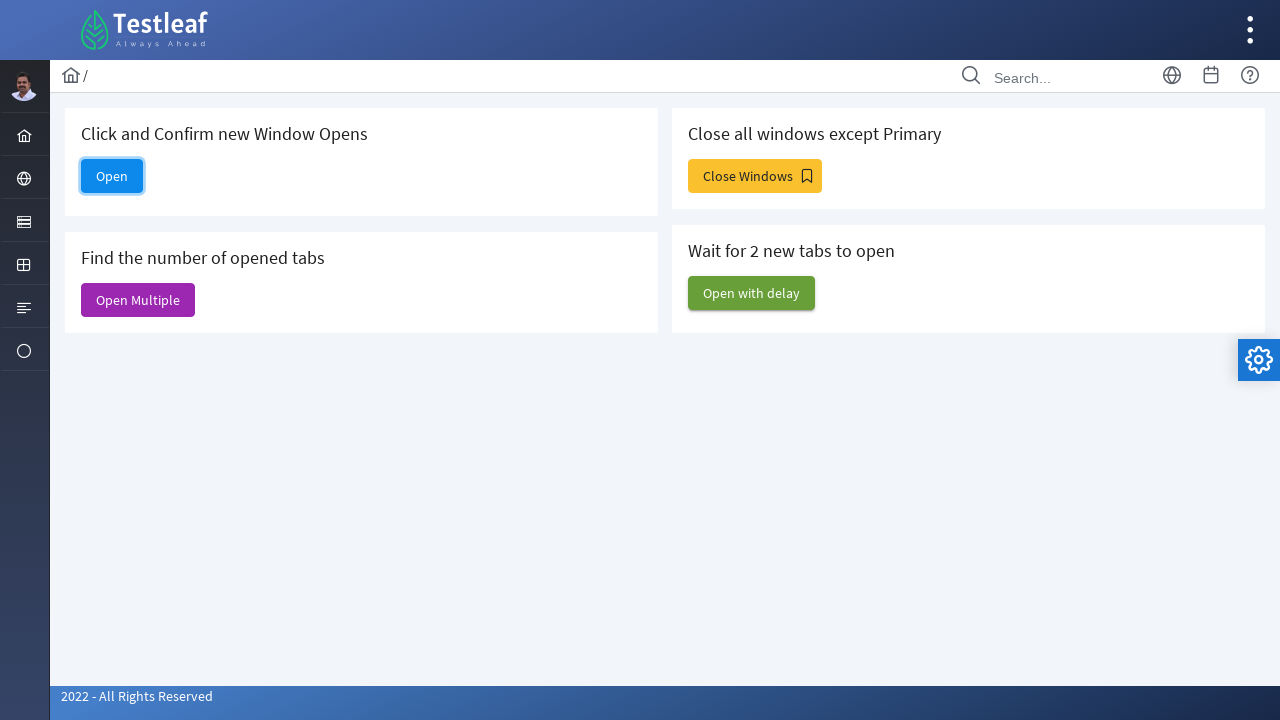